Tests checking and unchecking a checkbox element by its ID selector

Starting URL: https://dantegrek.github.io/testautomation-playground/forms.html

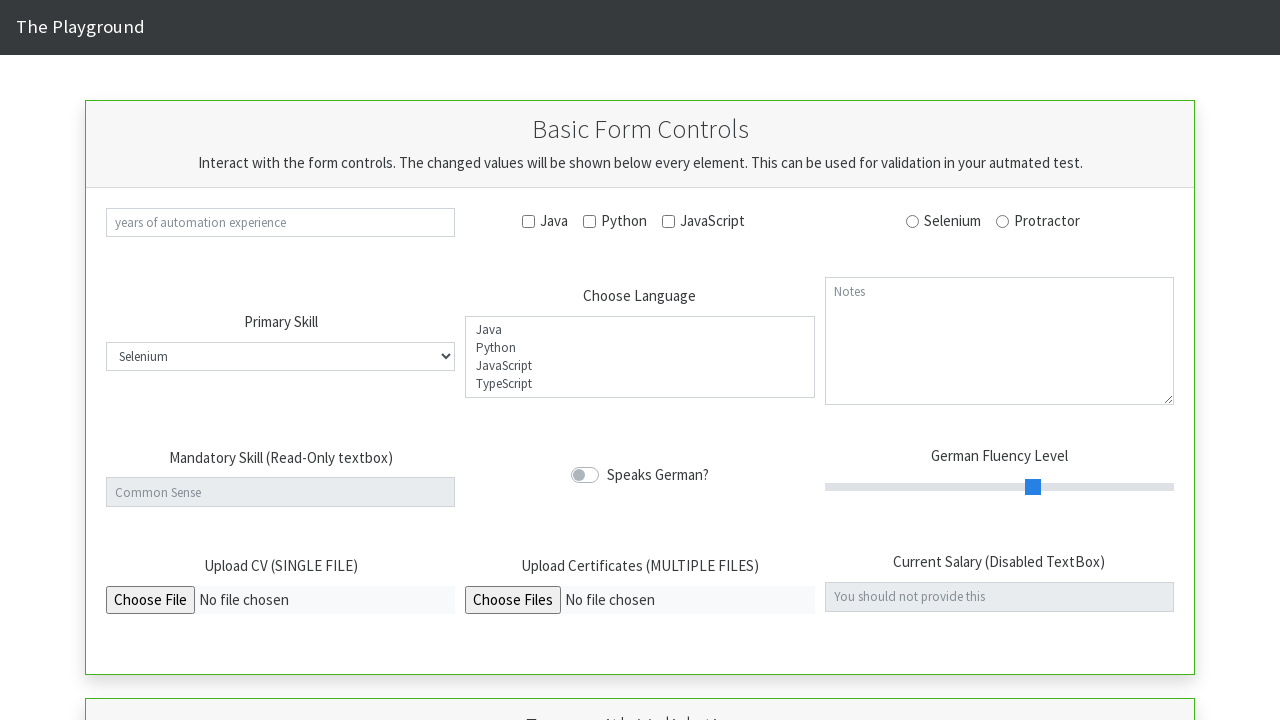

Navigated to forms test page
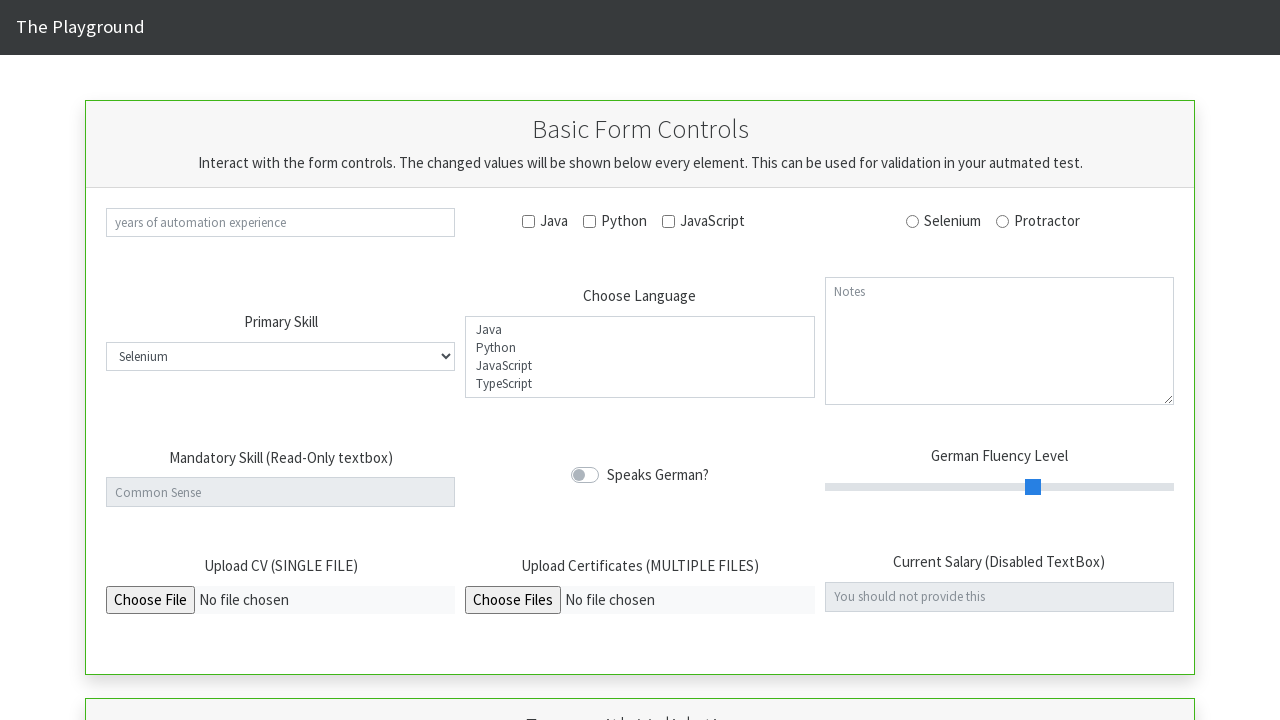

Checked the Java checkbox element at (529, 221) on #check_java
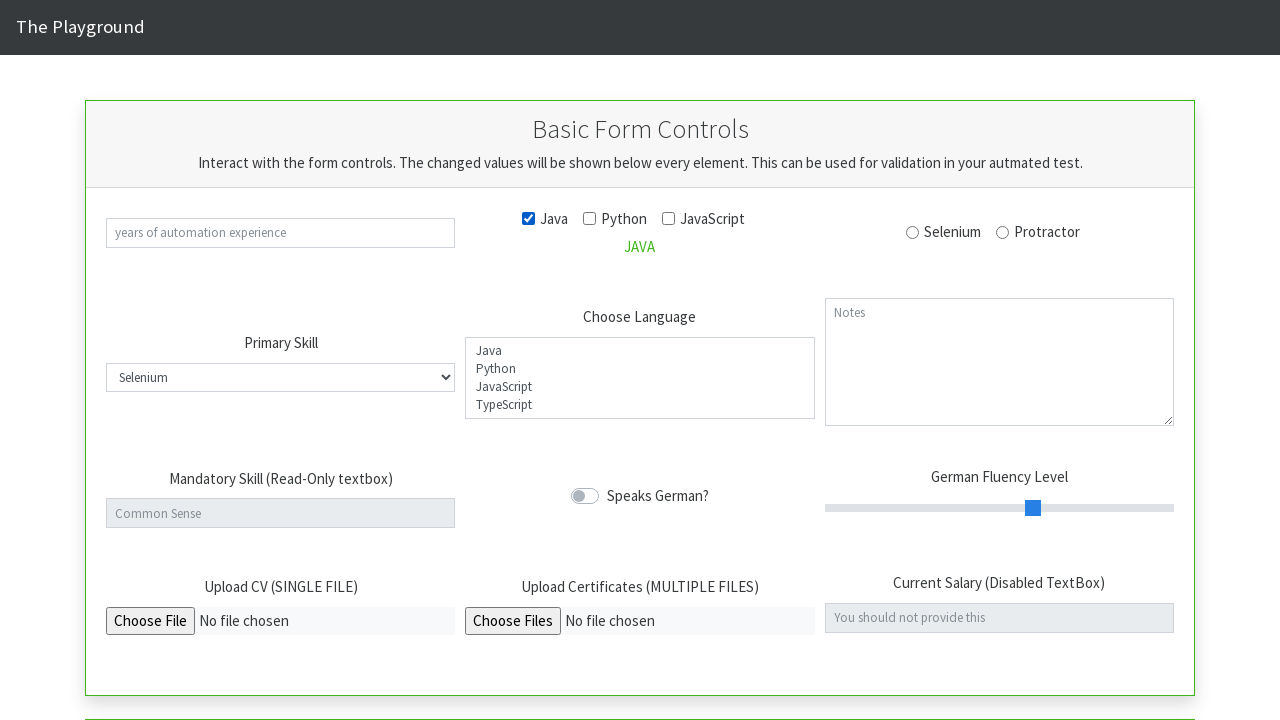

Unchecked the Java checkbox element at (529, 219) on #check_java
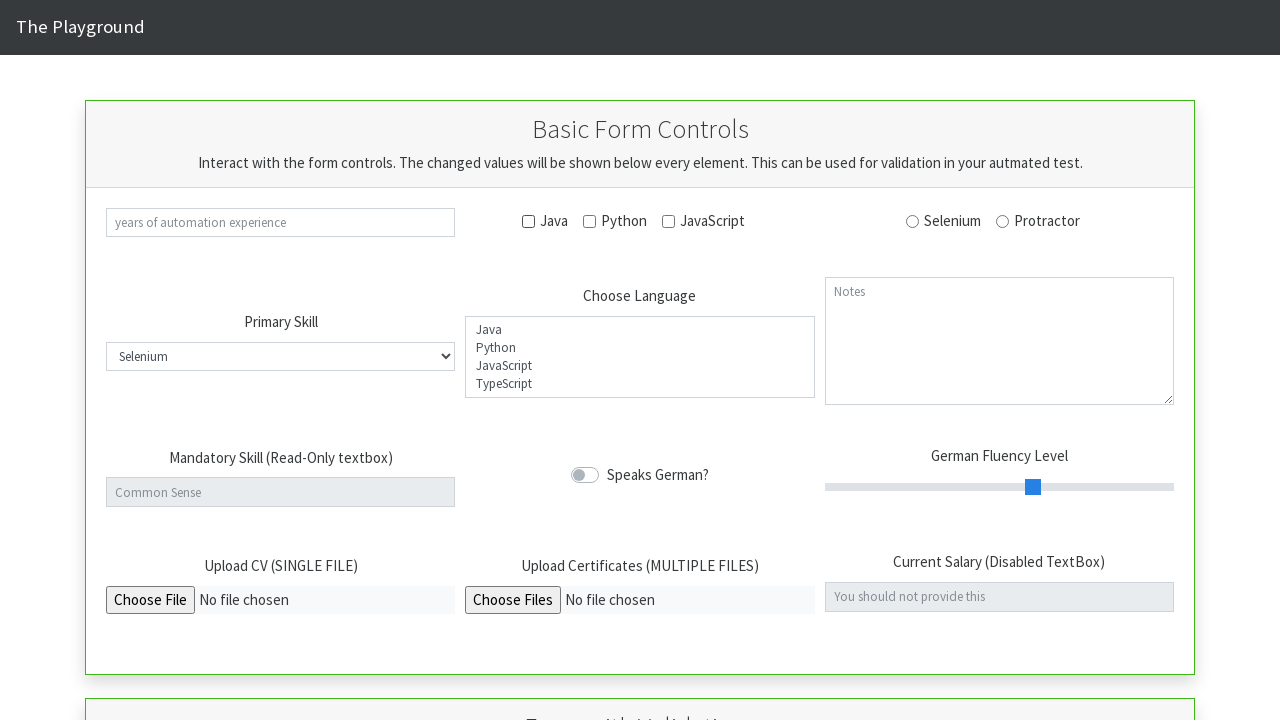

Verified that Java checkbox element exists
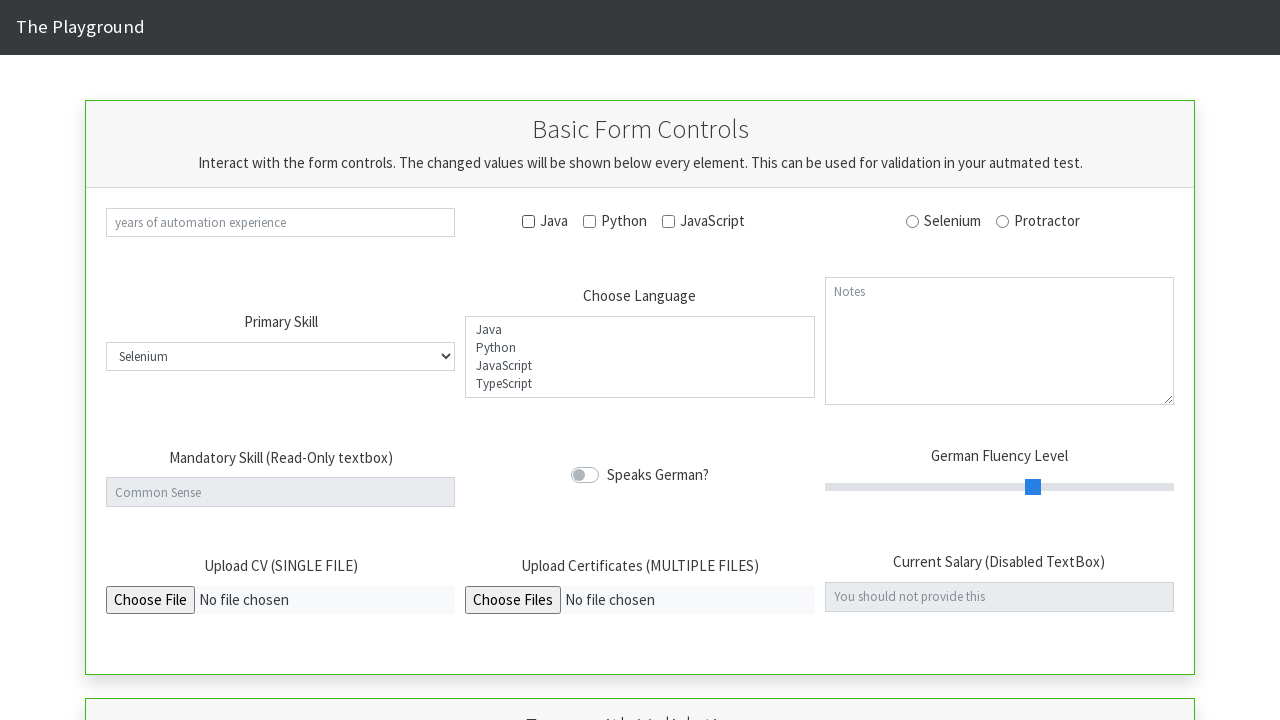

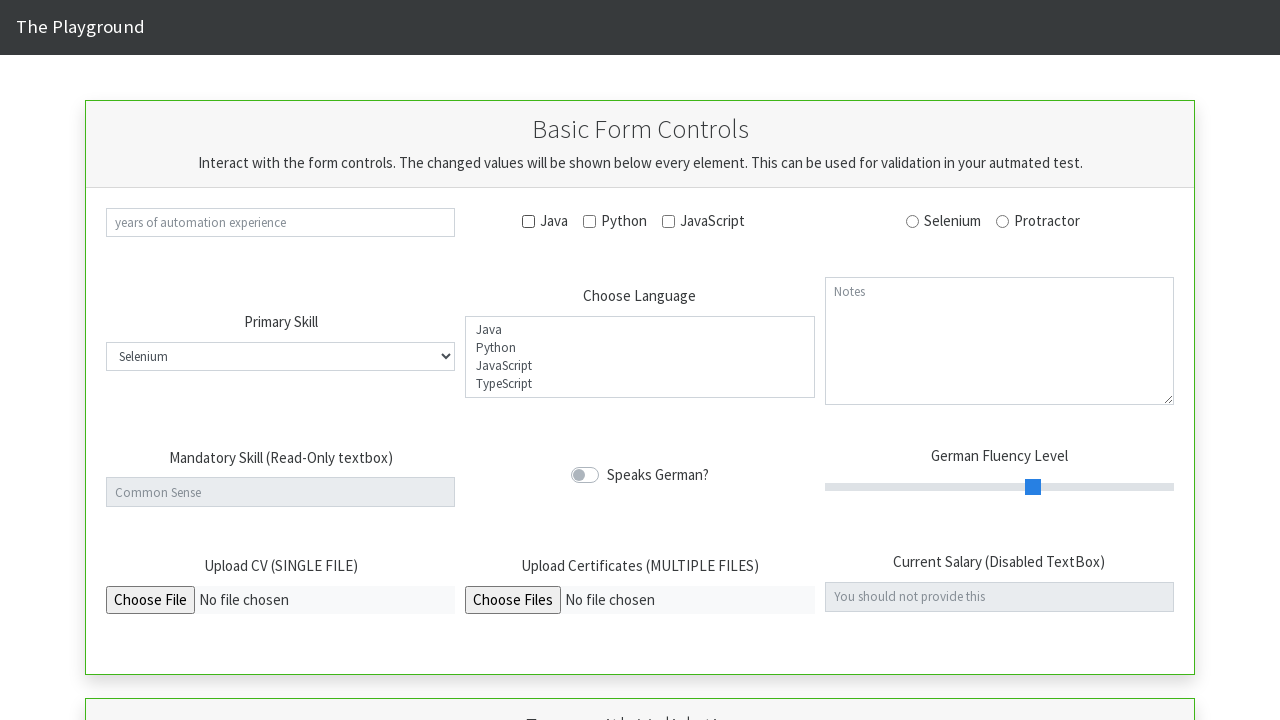